Navigates to the Rahul Shetty Academy Automation Practice page and waits for the page to load. The original script only took a screenshot without any interactions.

Starting URL: https://rahulshettyacademy.com/AutomationPractice/

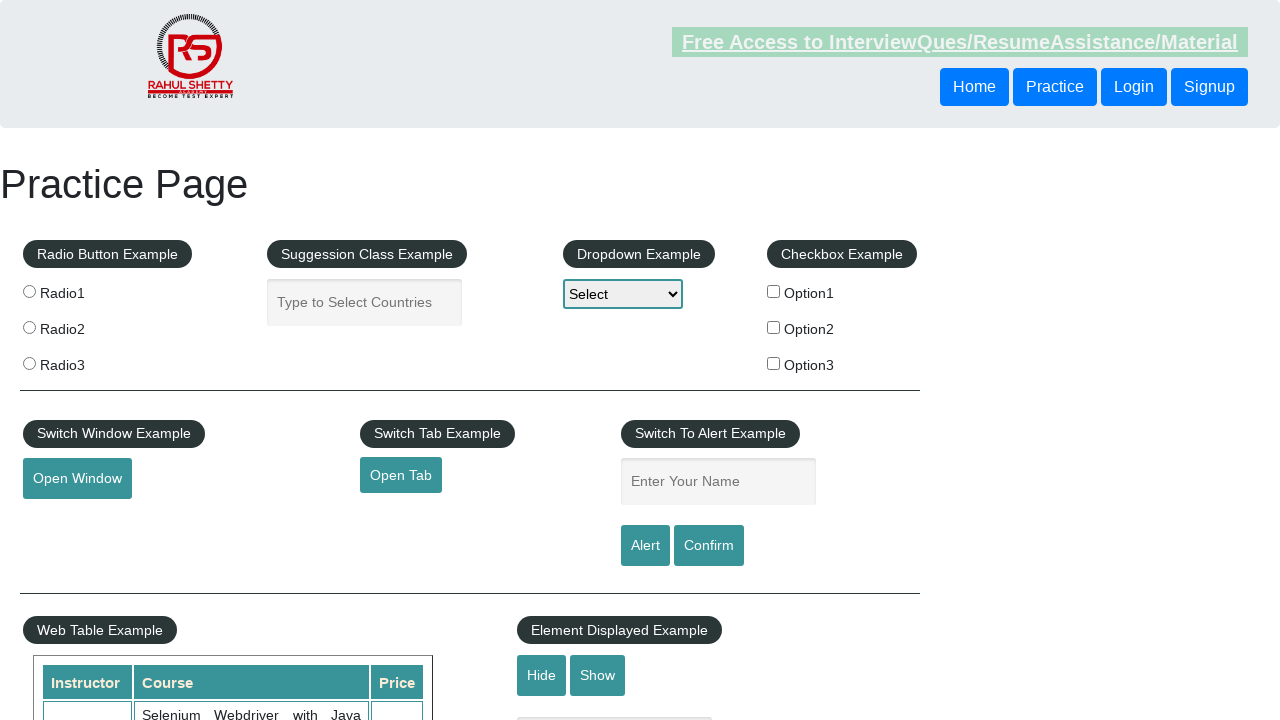

Waited for checkbox element #checkBoxOption1 to load on the Rahul Shetty Academy Automation Practice page
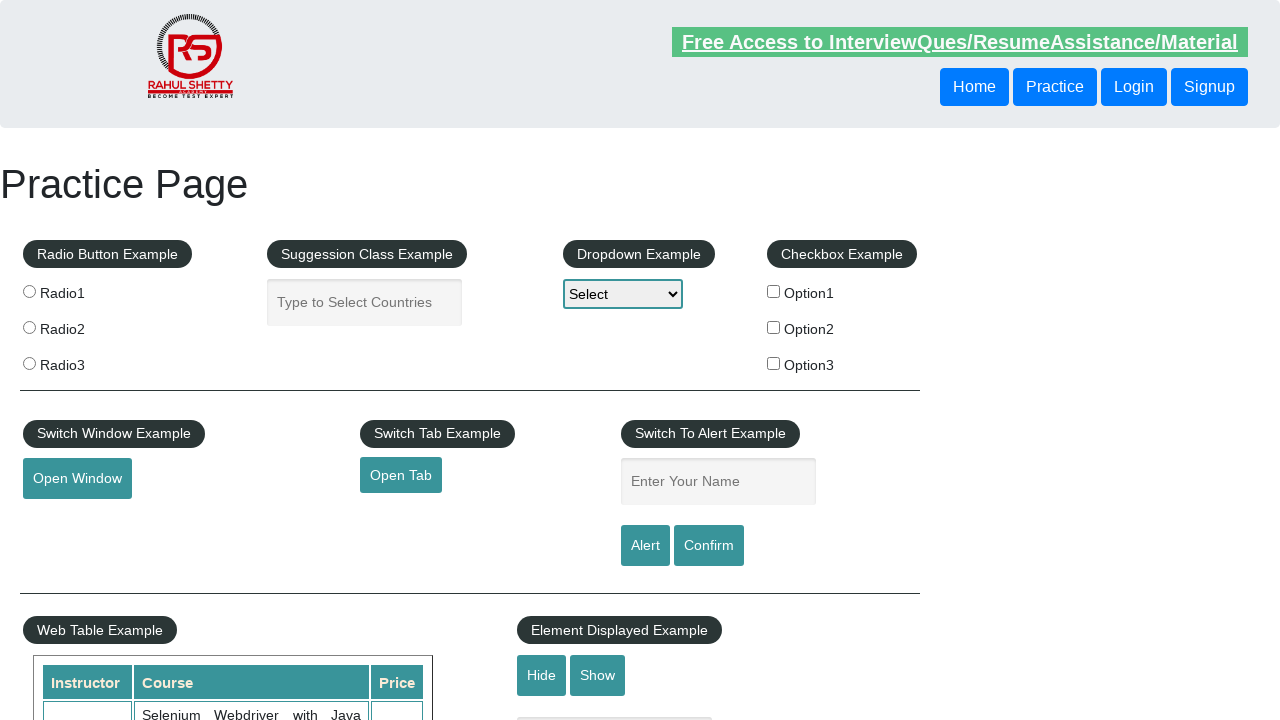

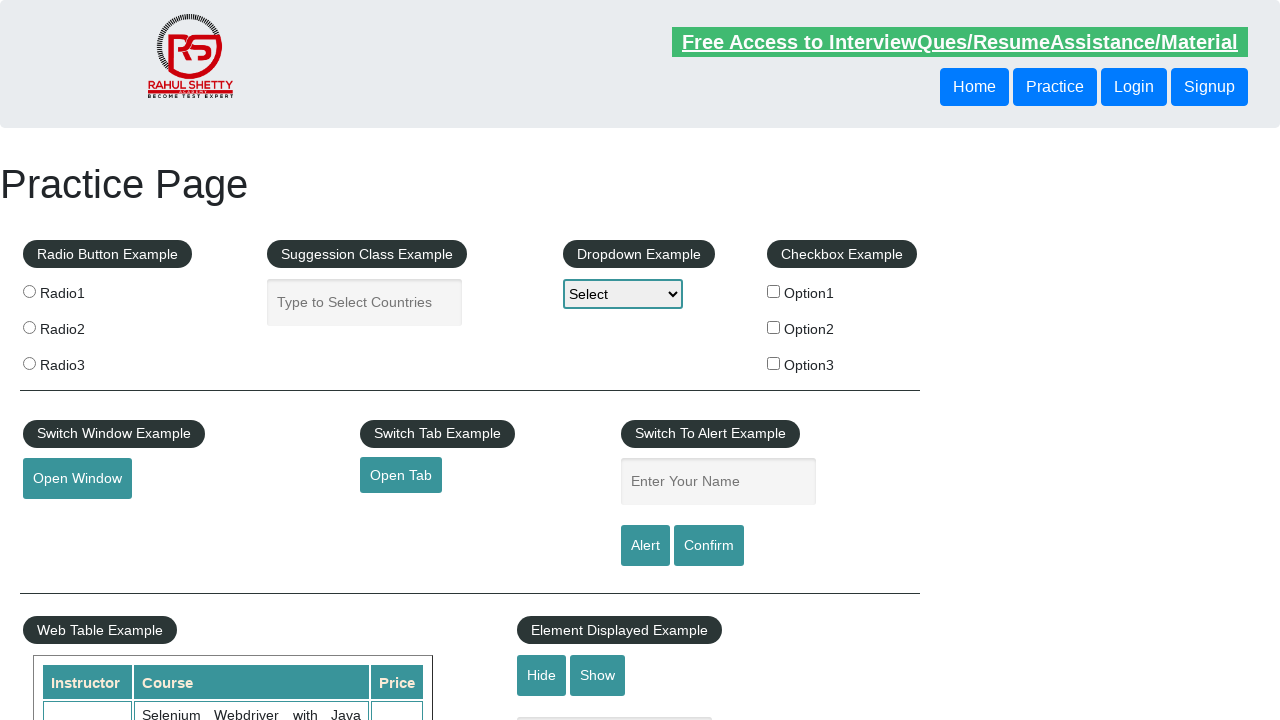